Tests registration form with mismatched password confirmation to verify password matching validation

Starting URL: https://alada.vn/tai-khoan/dang-ky.html

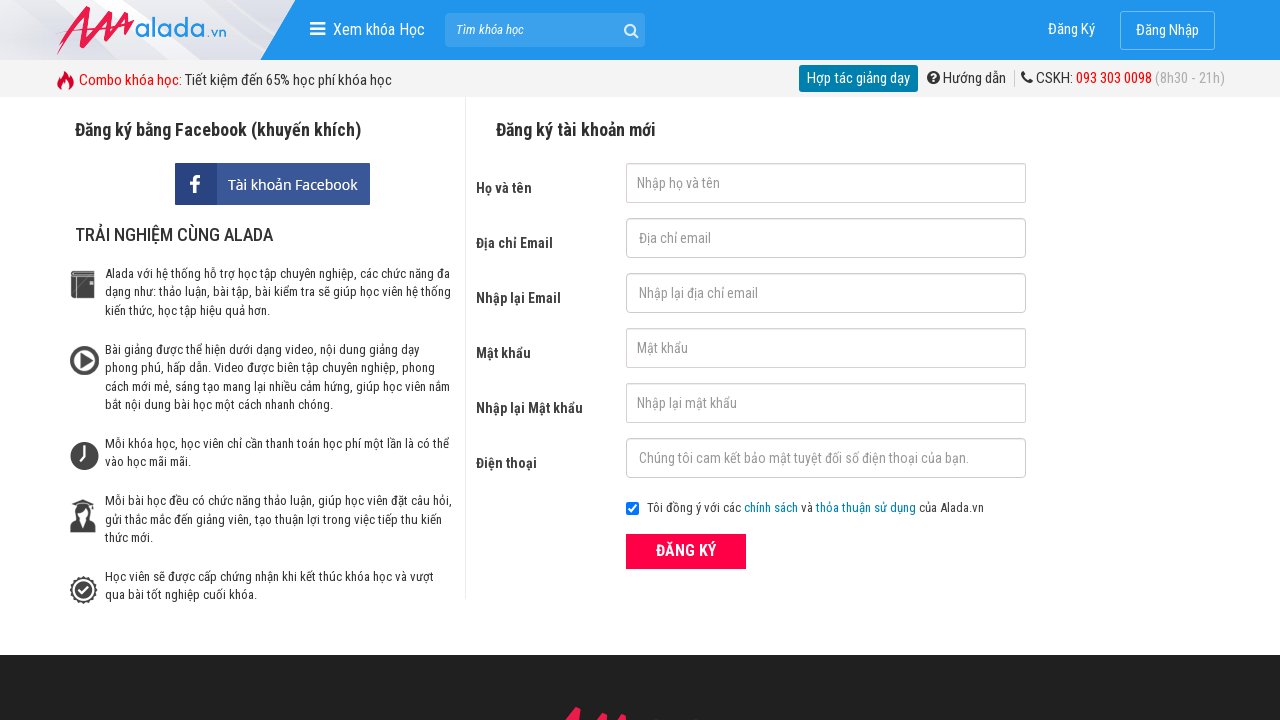

Cleared password field on #txtPassword
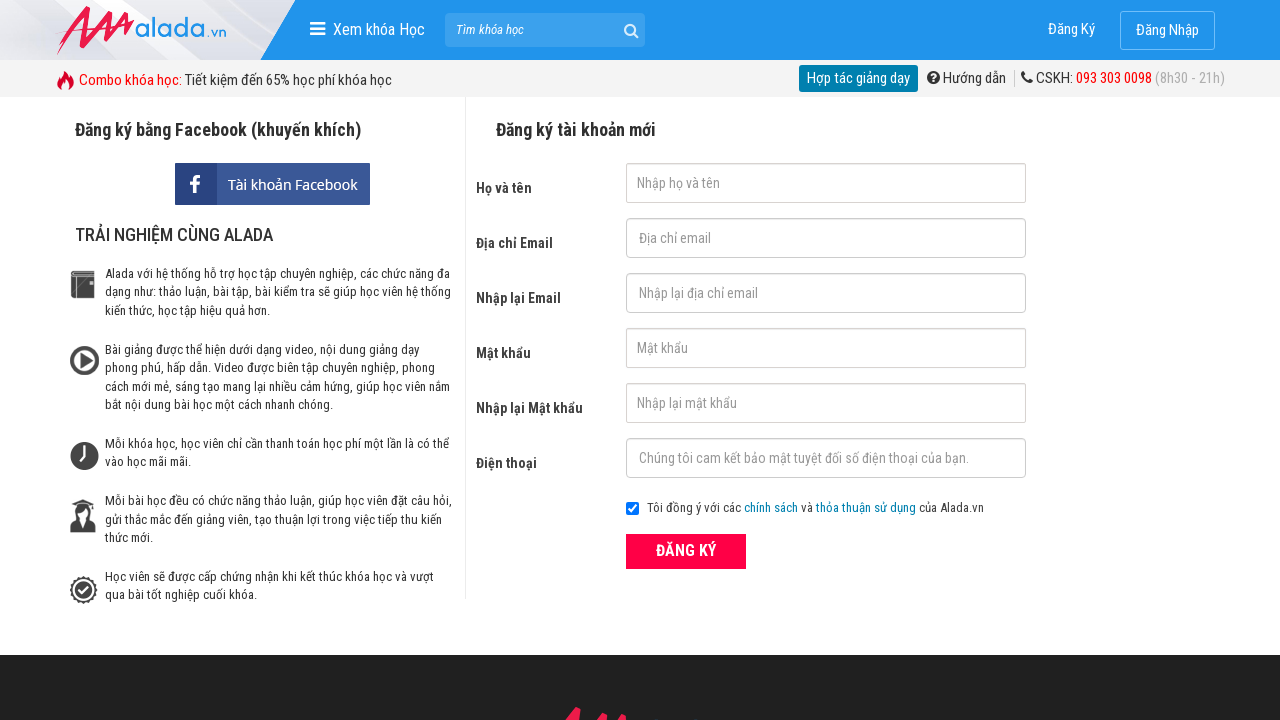

Cleared confirm password field on #txtCPassword
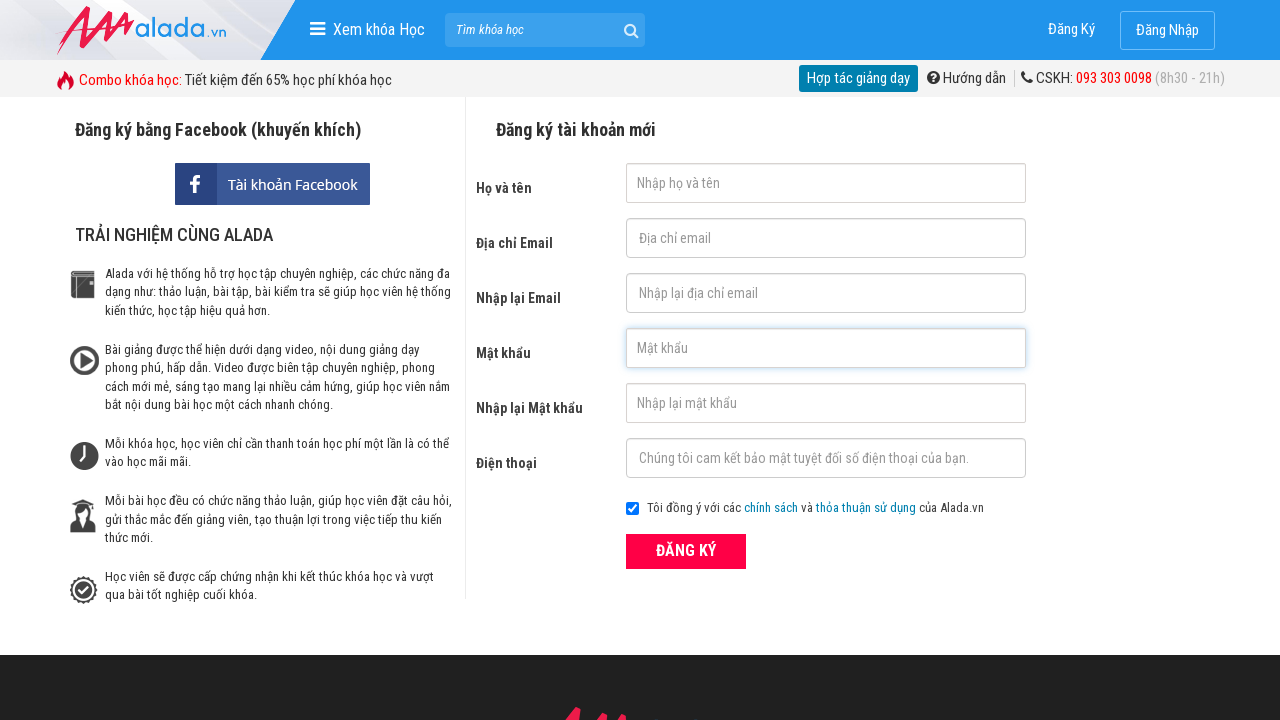

Filled password field with '123456' on #txtPassword
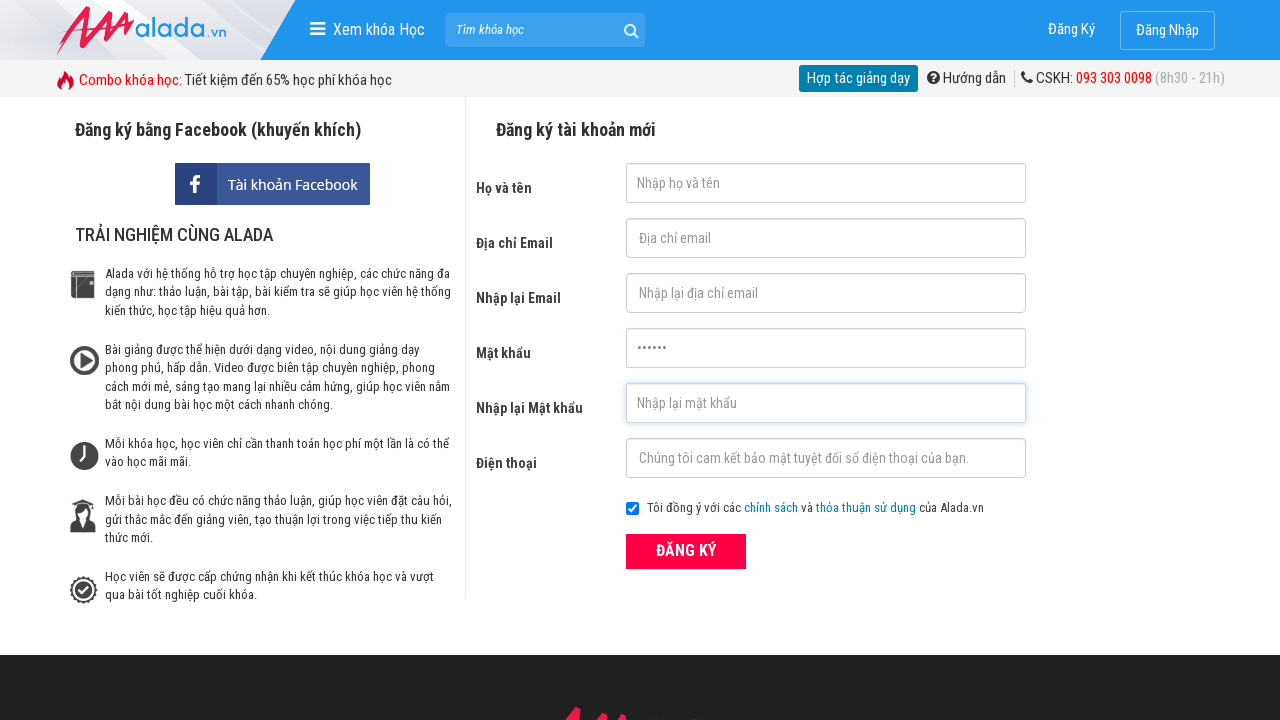

Filled confirm password field with '1234567' (mismatched password) on #txtCPassword
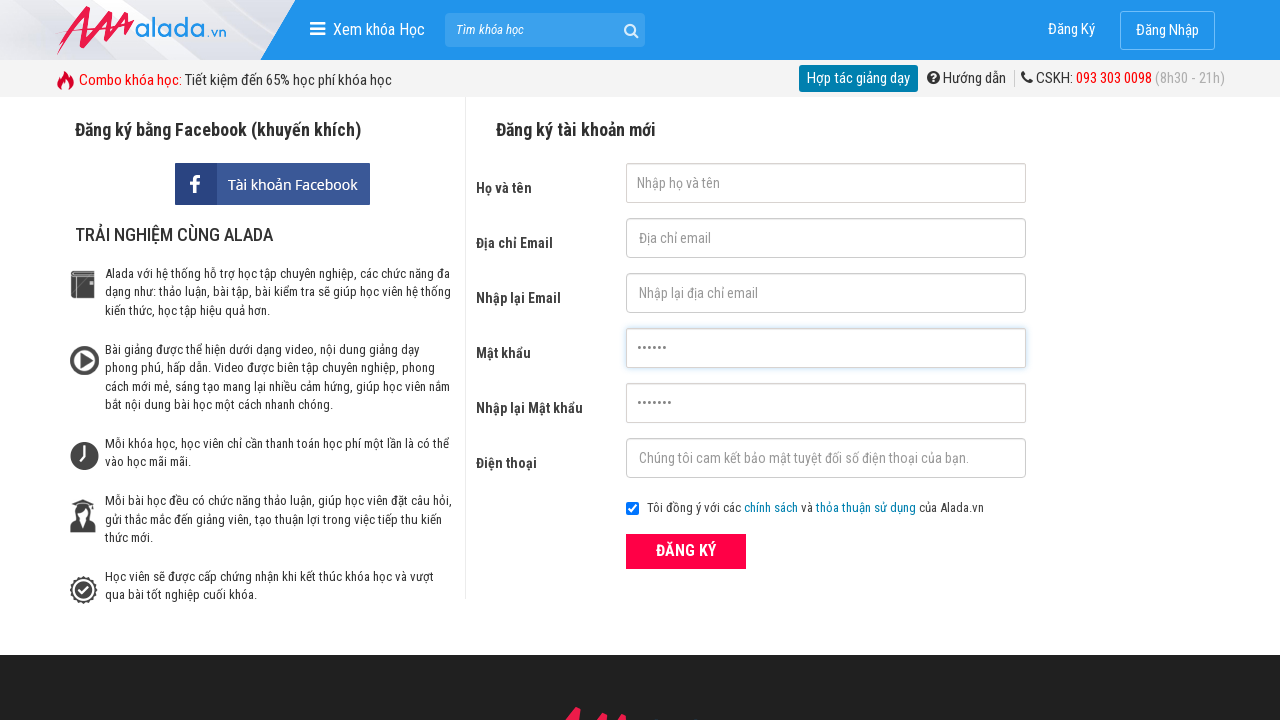

Clicked ĐĂNG KÝ (Register) button to submit form with mismatched passwords at (686, 551) on xpath=//form[@id='frmLogin']//button[text()='ĐĂNG KÝ']
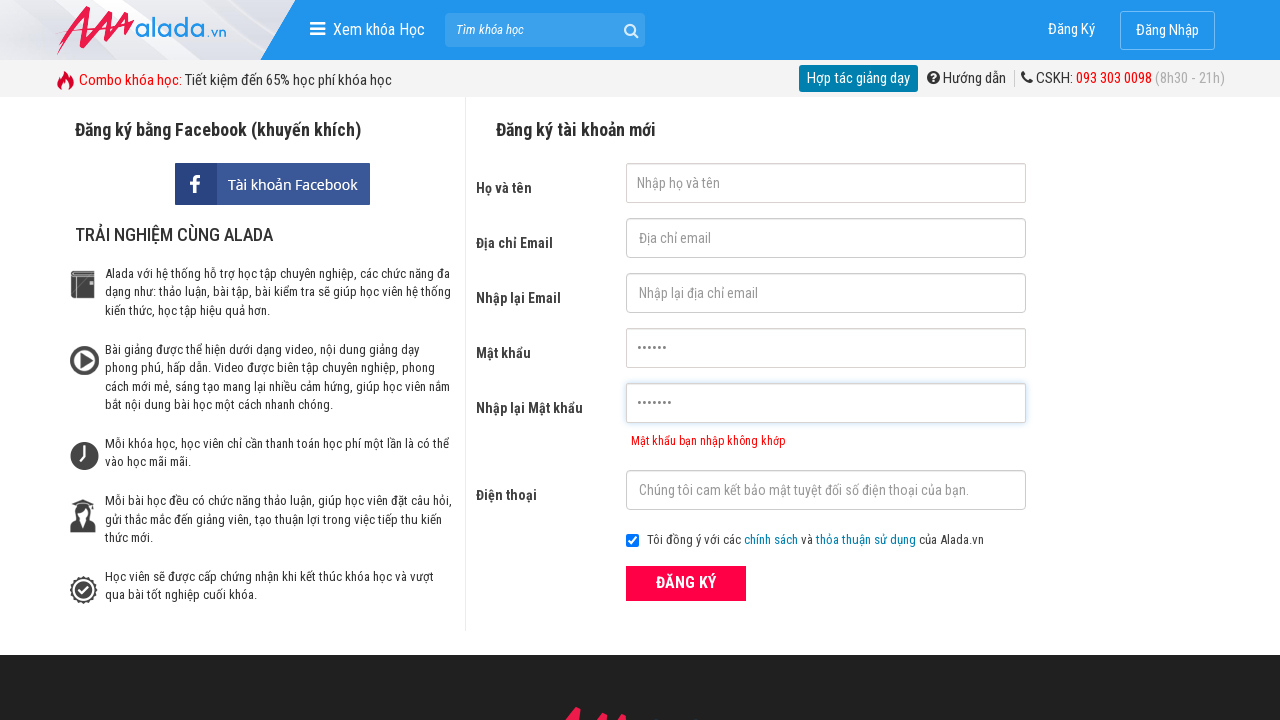

Password mismatch error message appeared on confirm password field
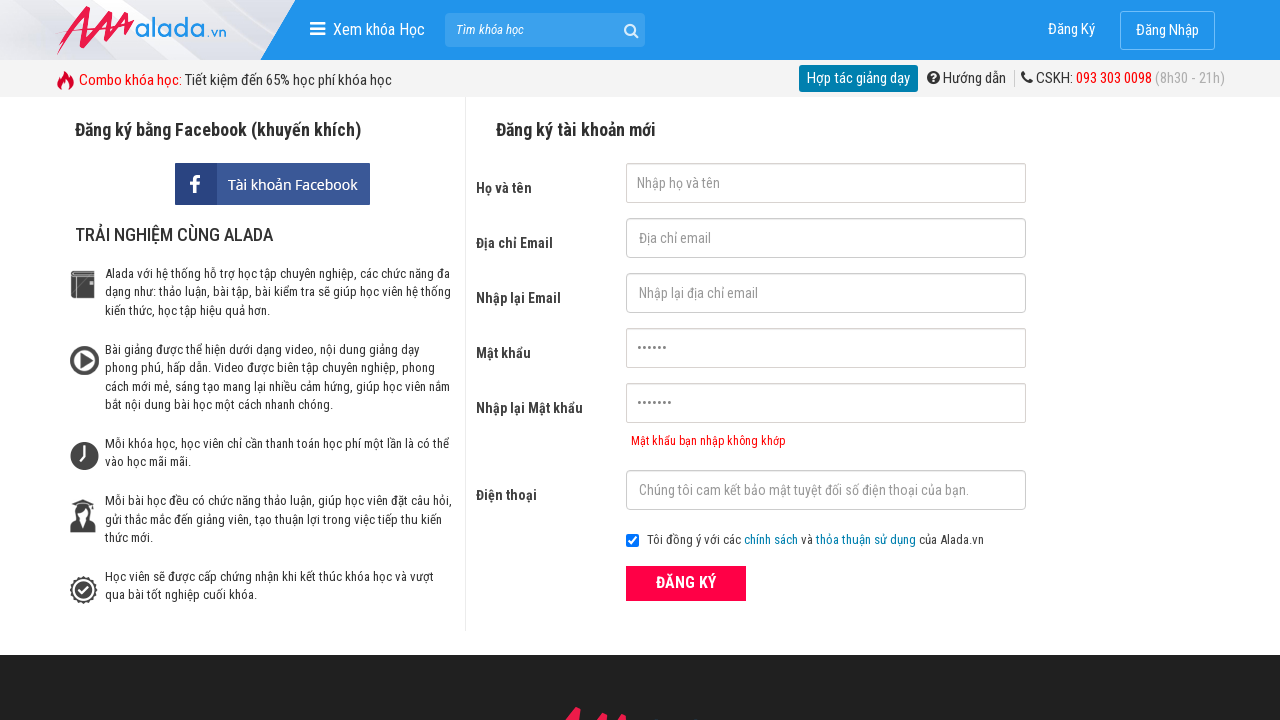

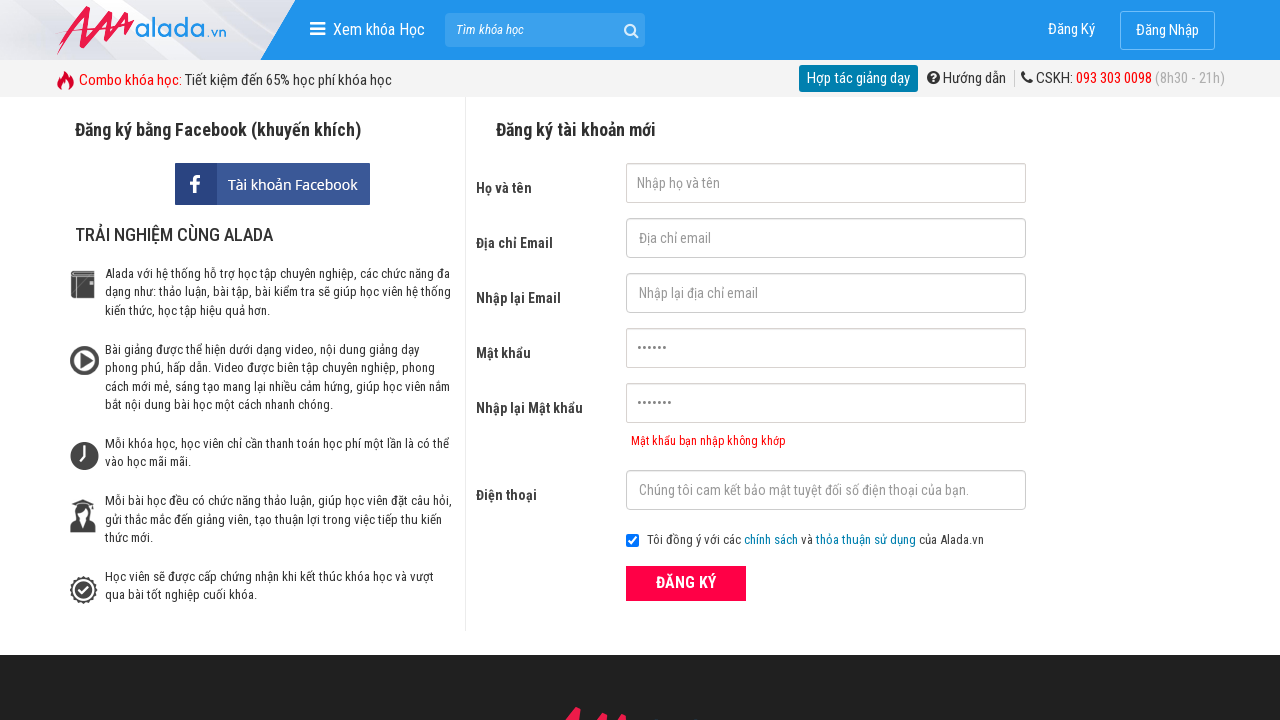